Tests opening a new tab, interacting with it, closing it, then switching back to parent tab

Starting URL: https://rahulshettyacademy.com/AutomationPractice/

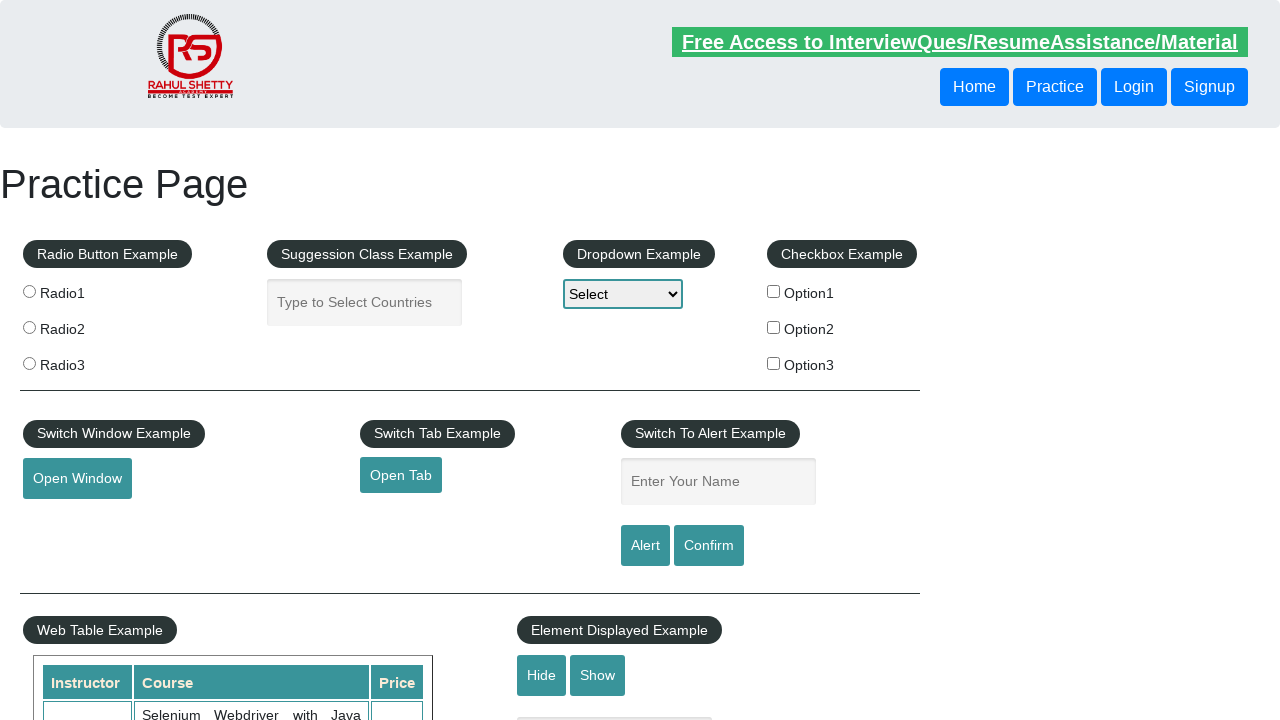

Clicked button to open new tab at (401, 475) on #opentab
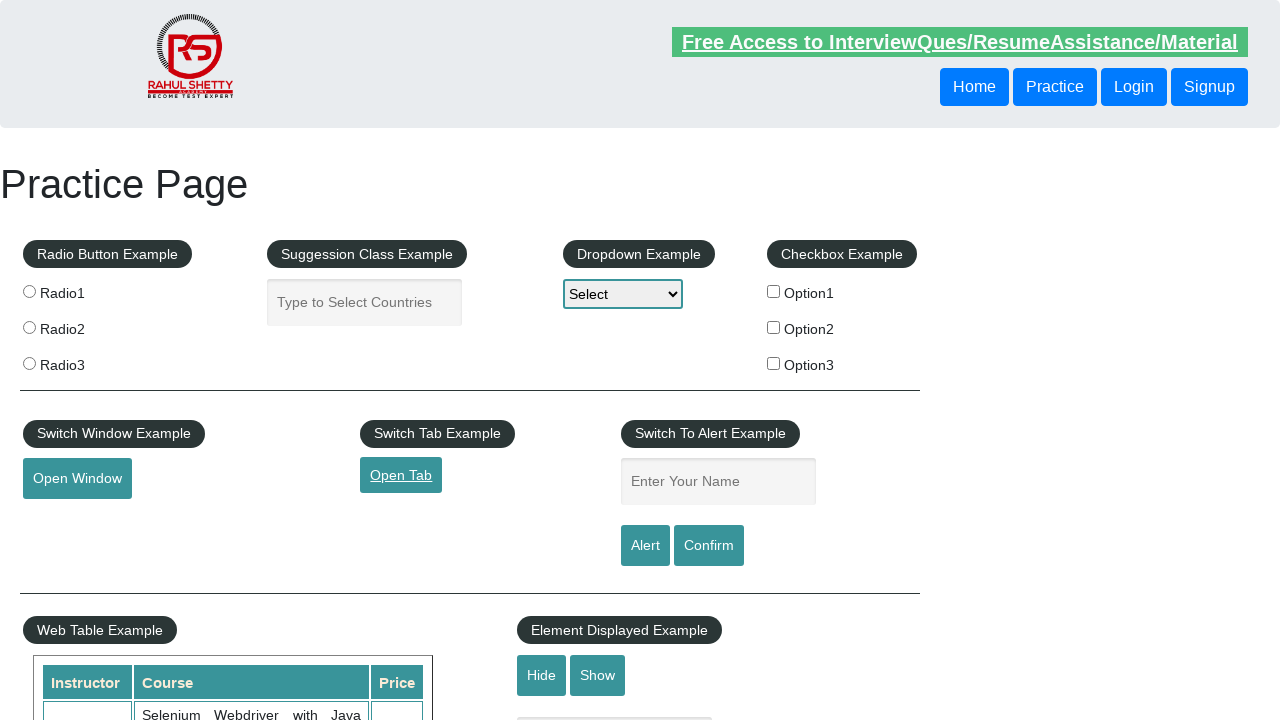

New tab opened and reference obtained
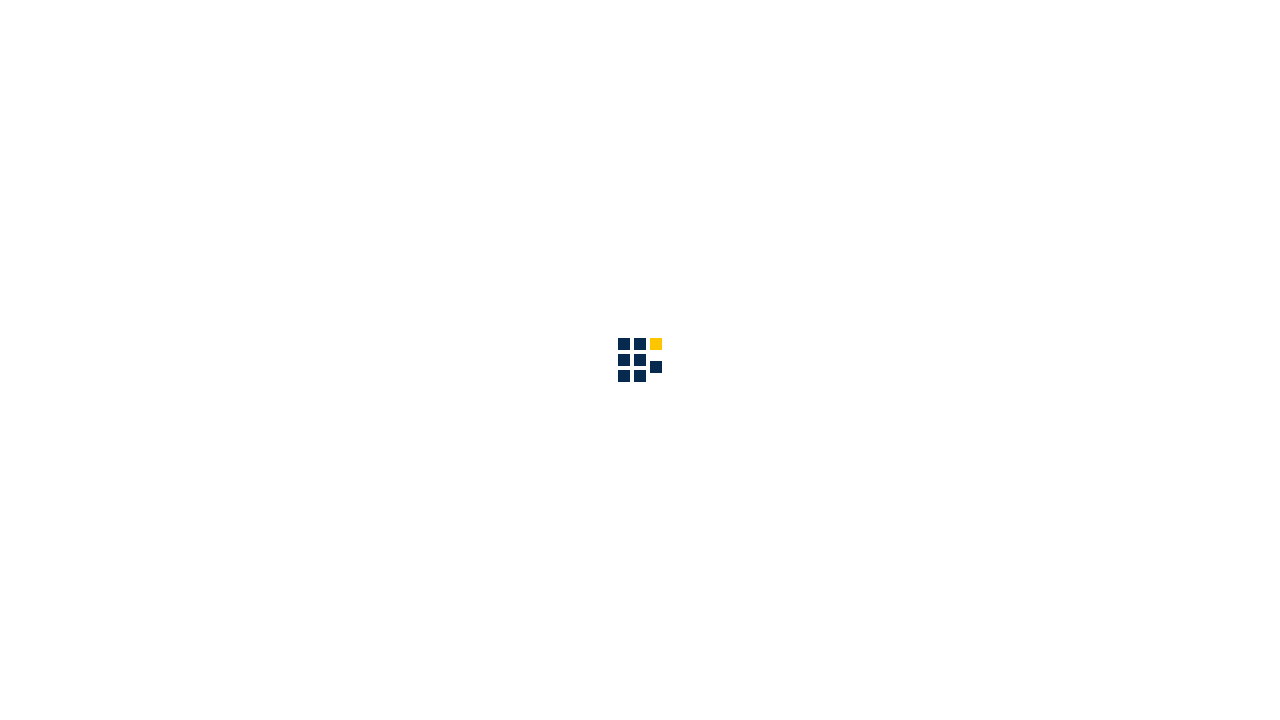

New page finished loading
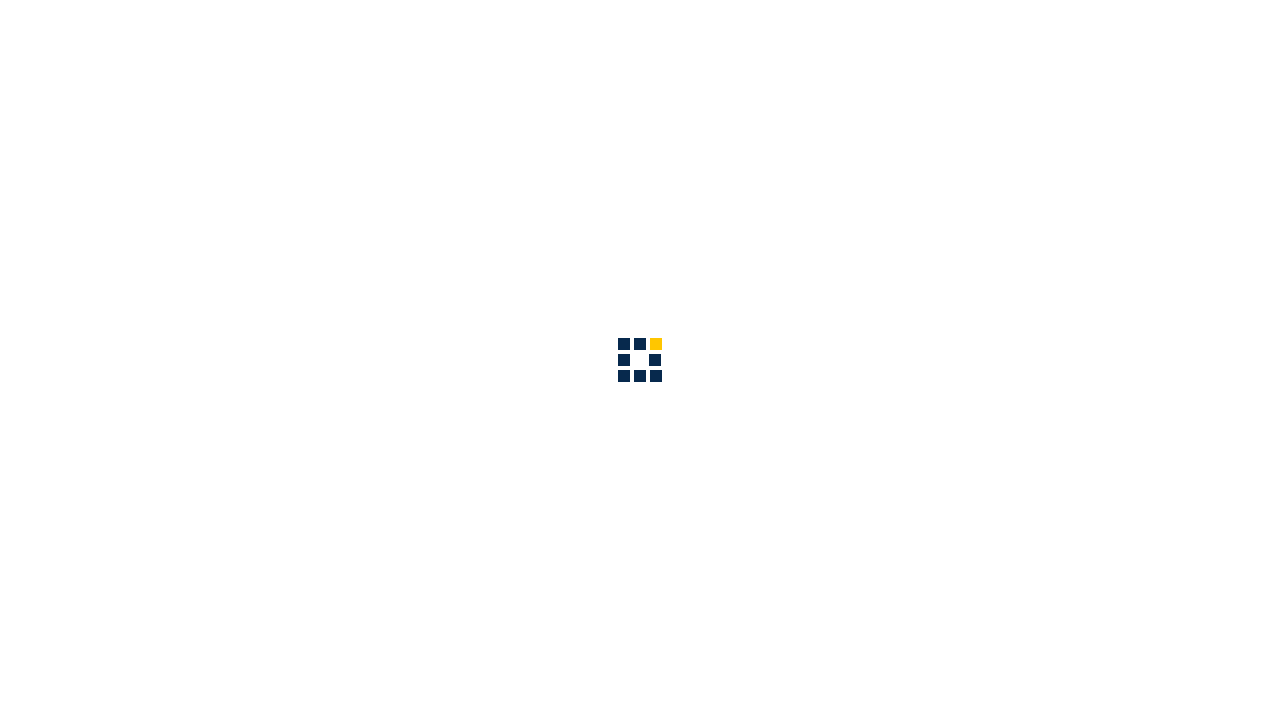

Clicked 'Access all our Courses' link on new tab at (1092, 26) on a:has-text('Access all our Courses')
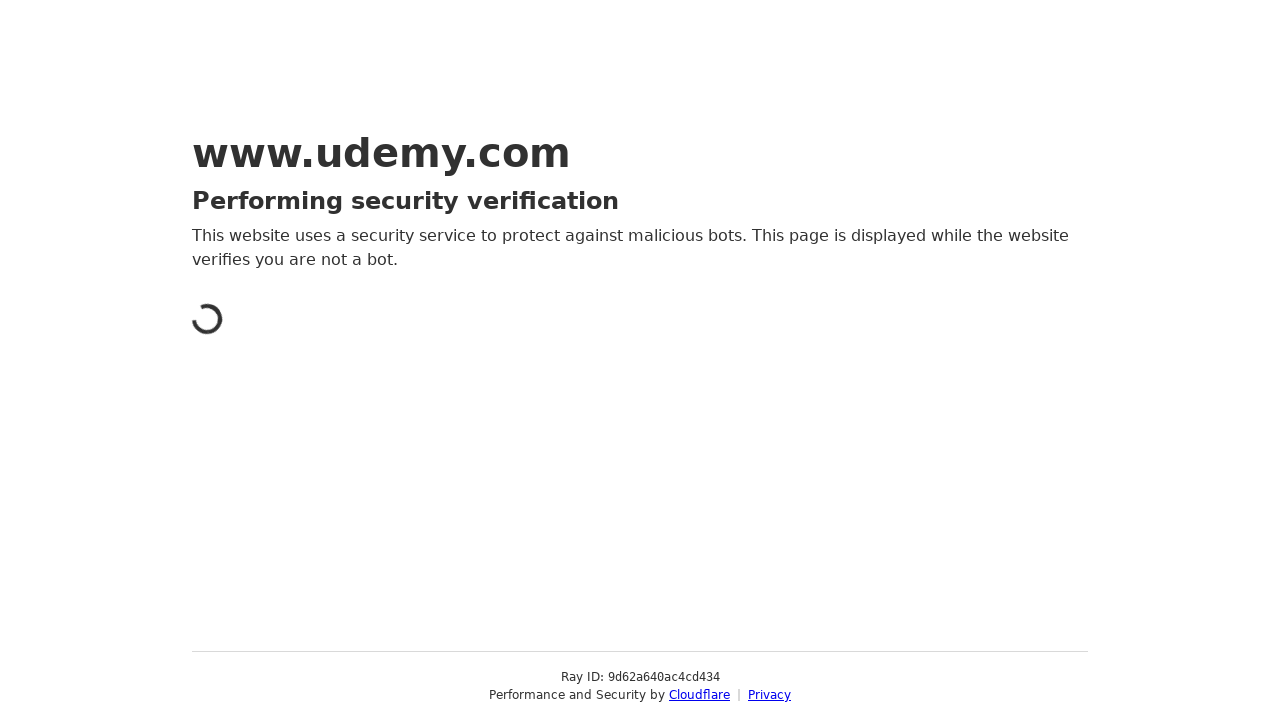

Closed new tab
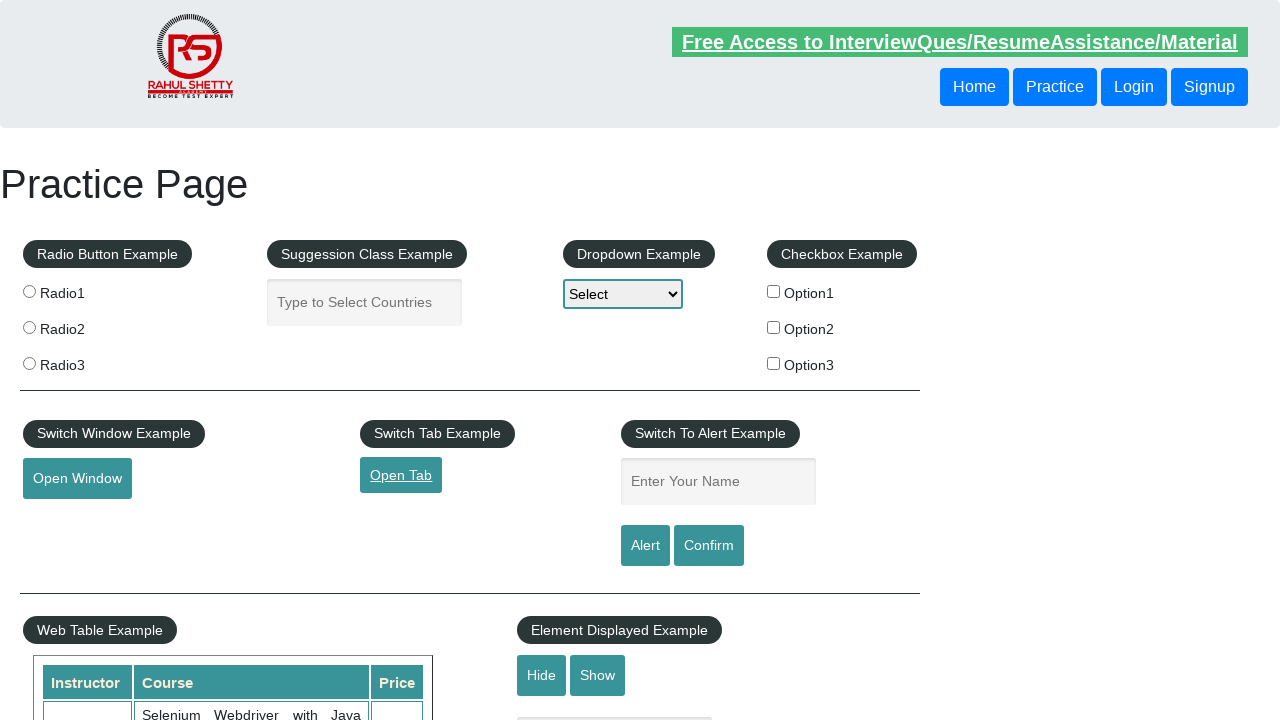

Switched back to parent tab
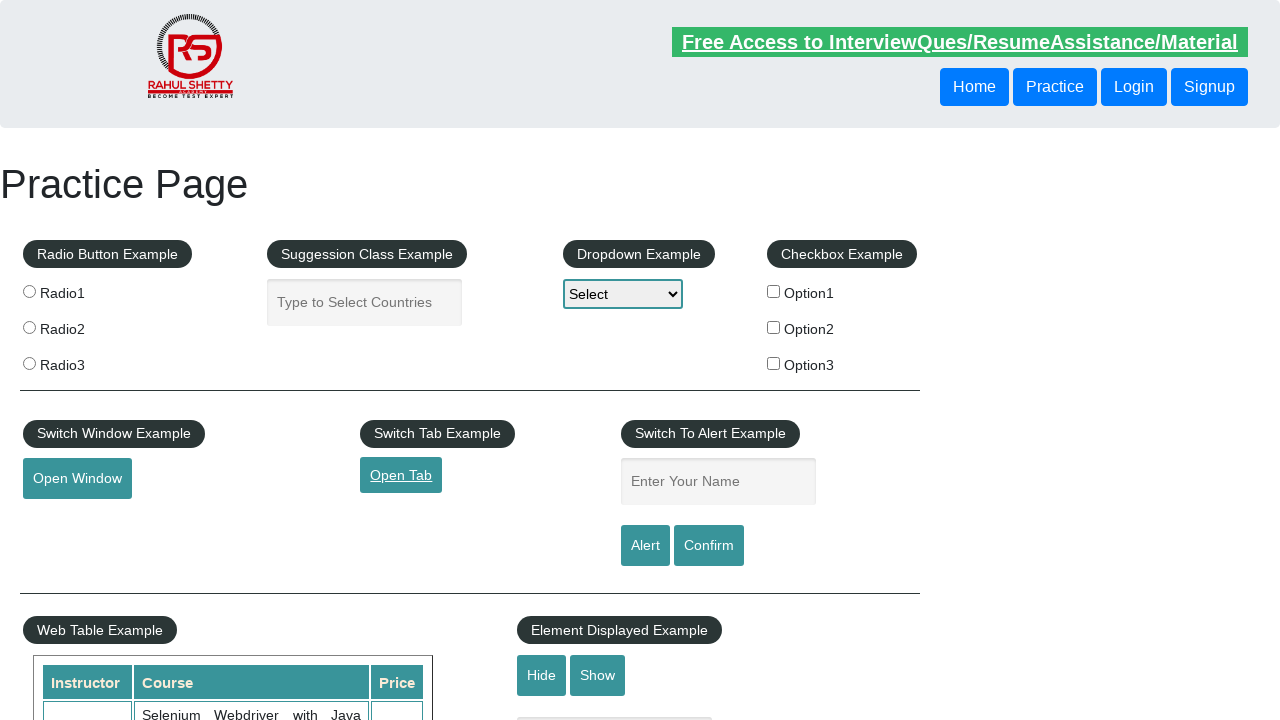

Clicked button to open new tab again from parent tab at (401, 475) on #opentab
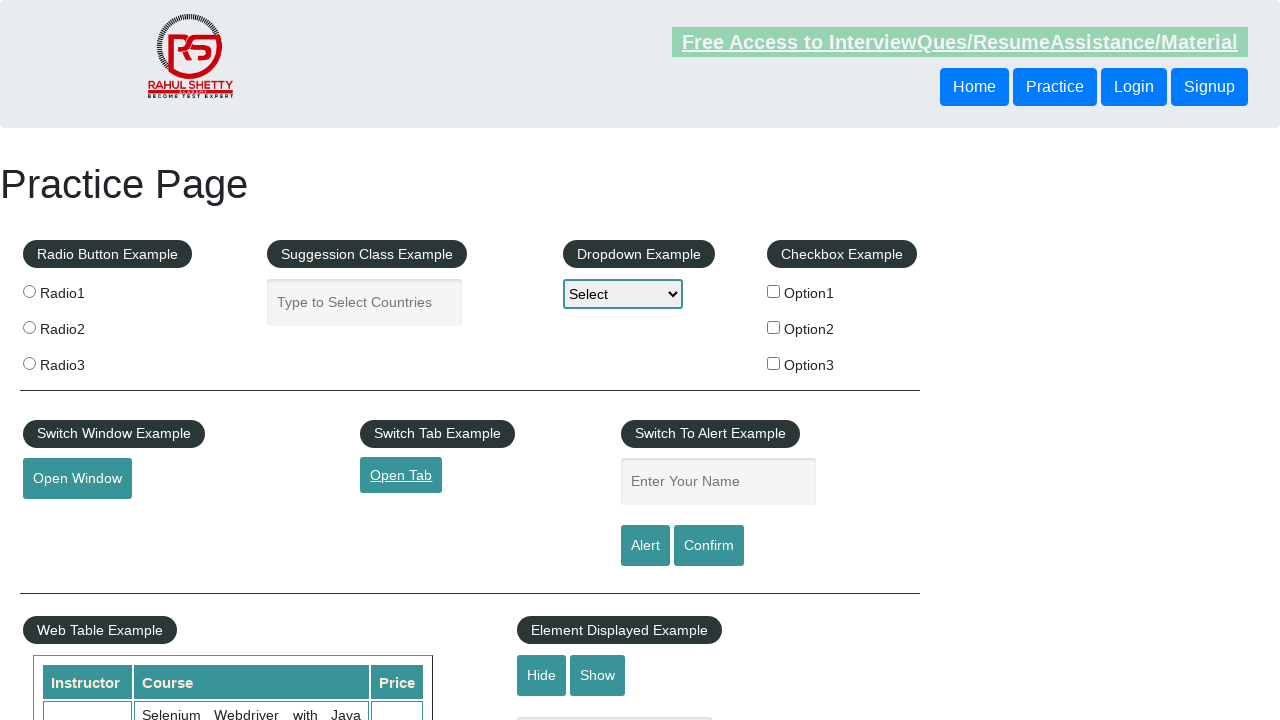

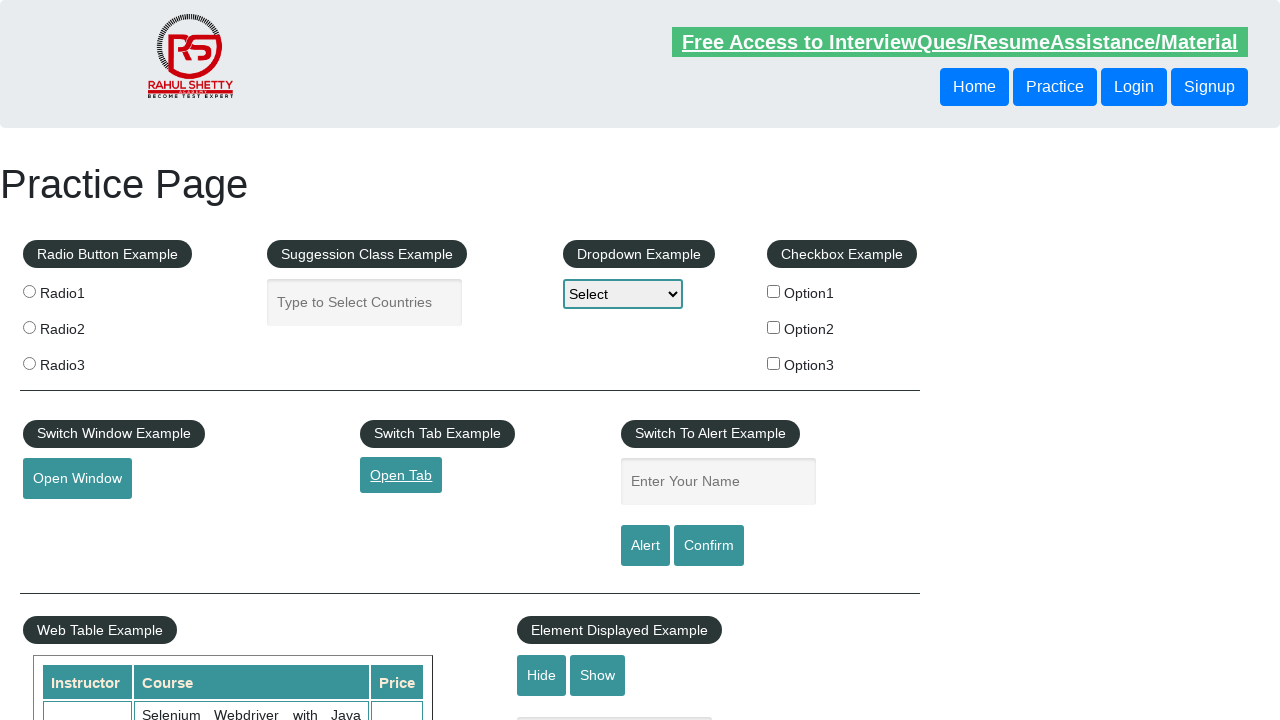